Tests registration form by clicking register button and filling in name and password fields

Starting URL: https://alada.vn/tai-khoan/dang-ky.html

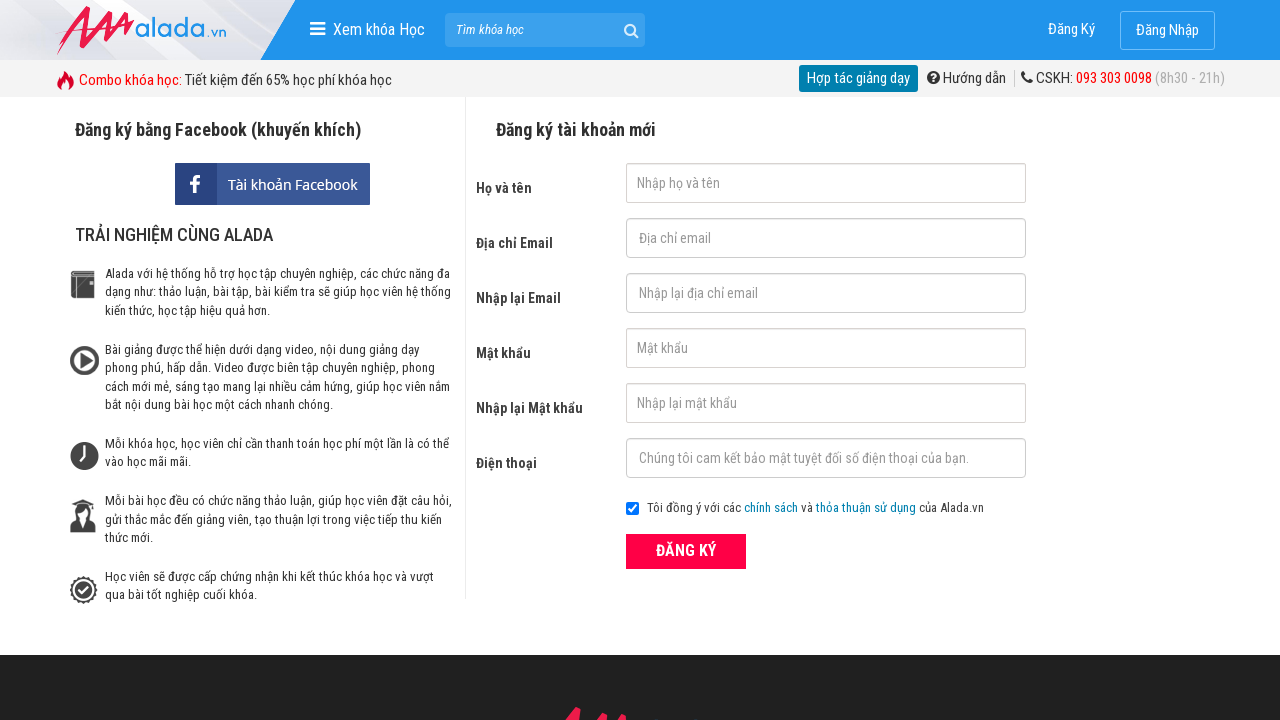

Clicked ĐĂNG KÝ (register) button on login form at (686, 551) on xpath=//form[@id='frmLogin']//button[text() = 'ĐĂNG KÝ']
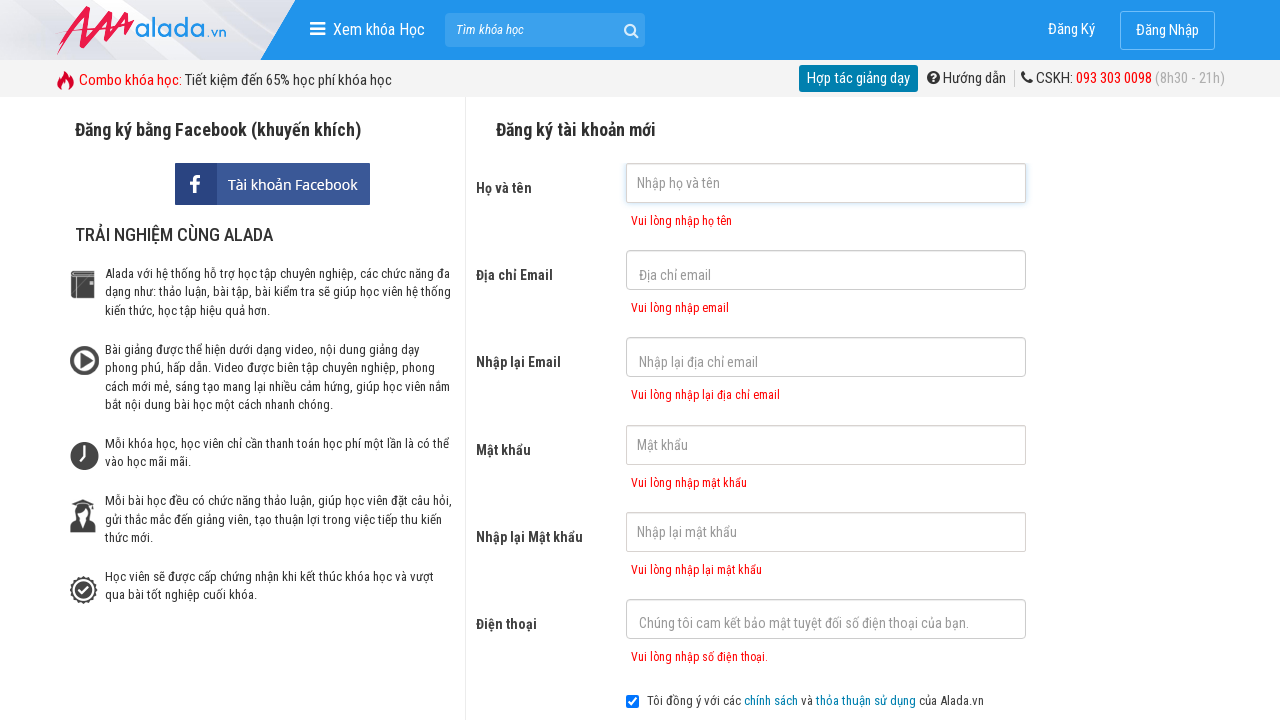

Waited 5 seconds for registration form to load
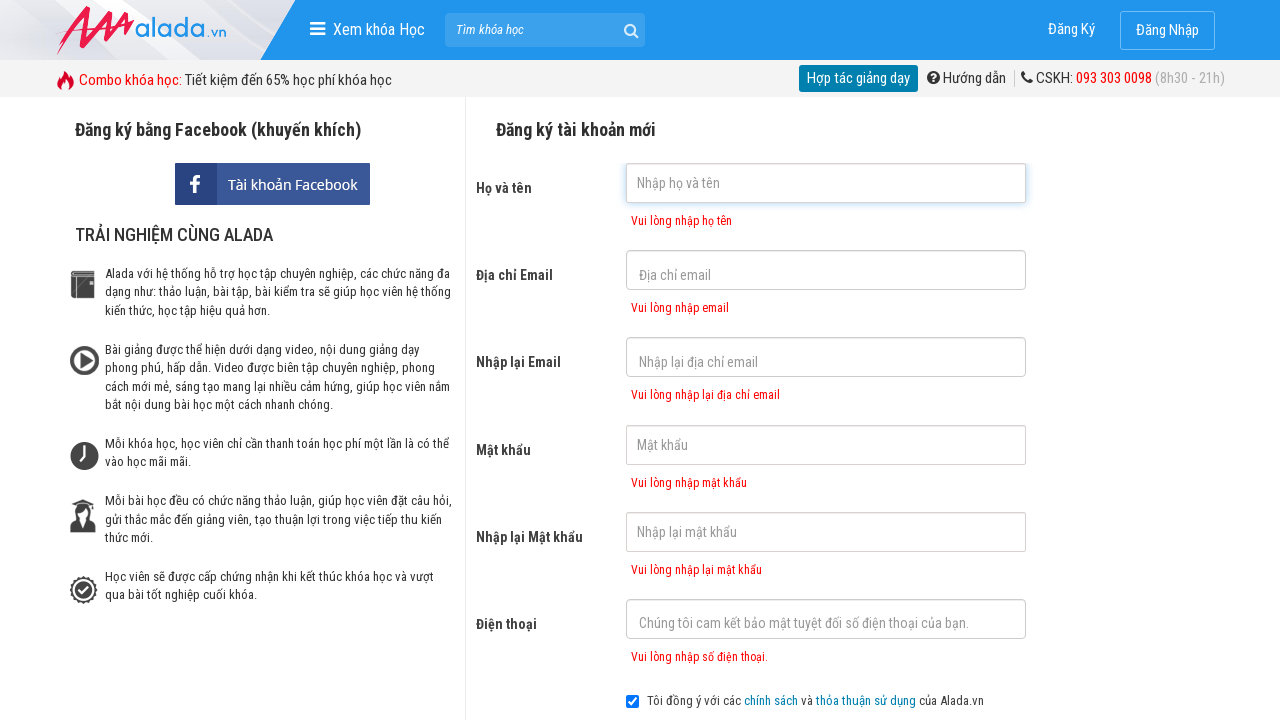

Filled in first name field with 'Automation FC' on #txtFirstname
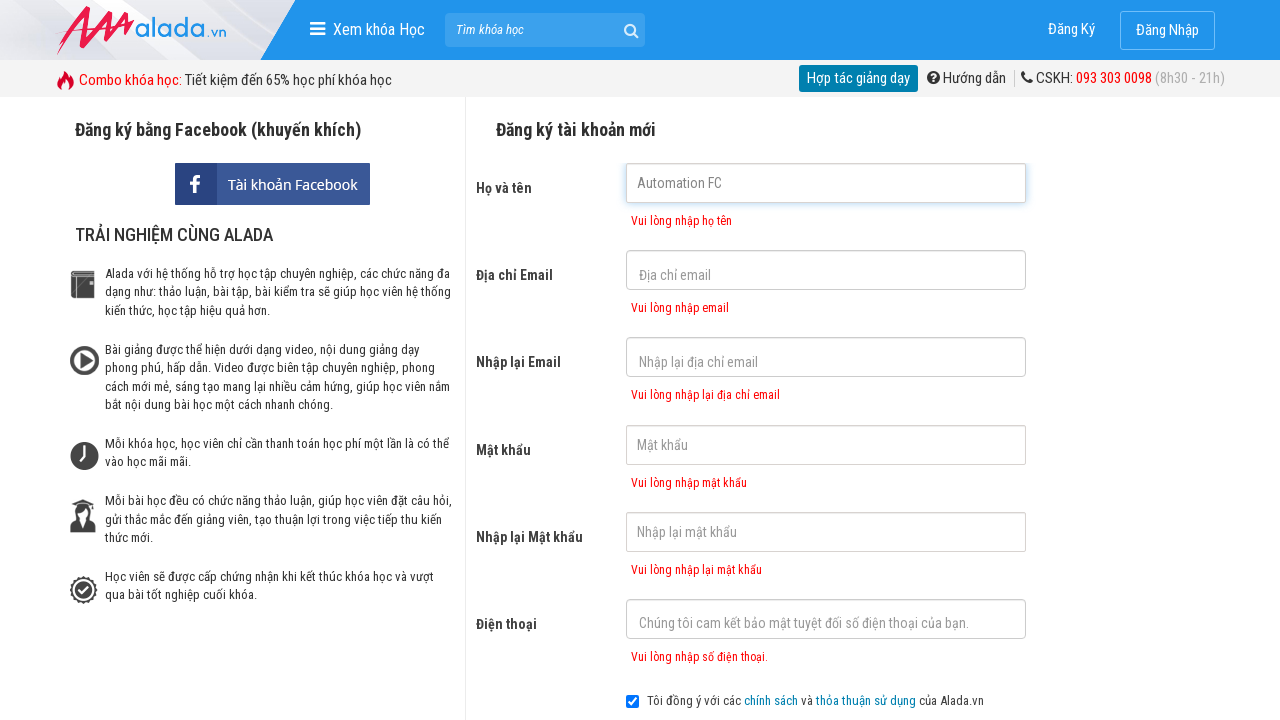

Filled in password field with '123456789' on #txtPassword
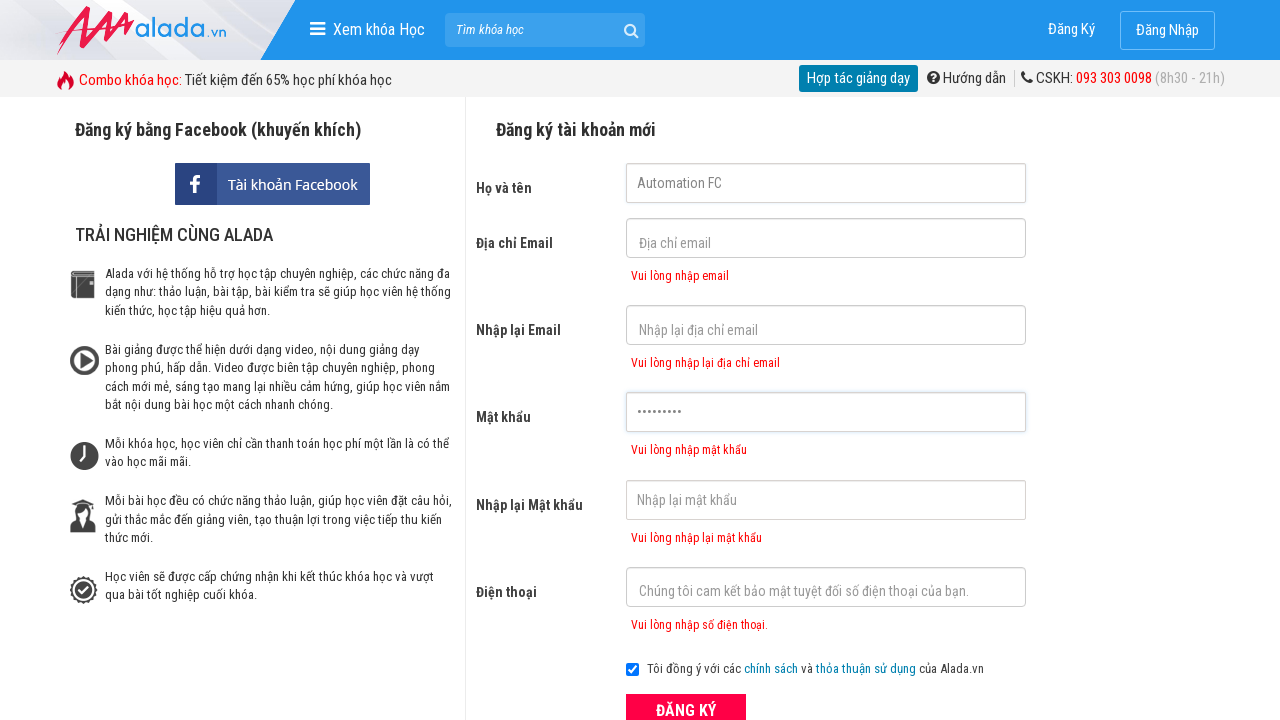

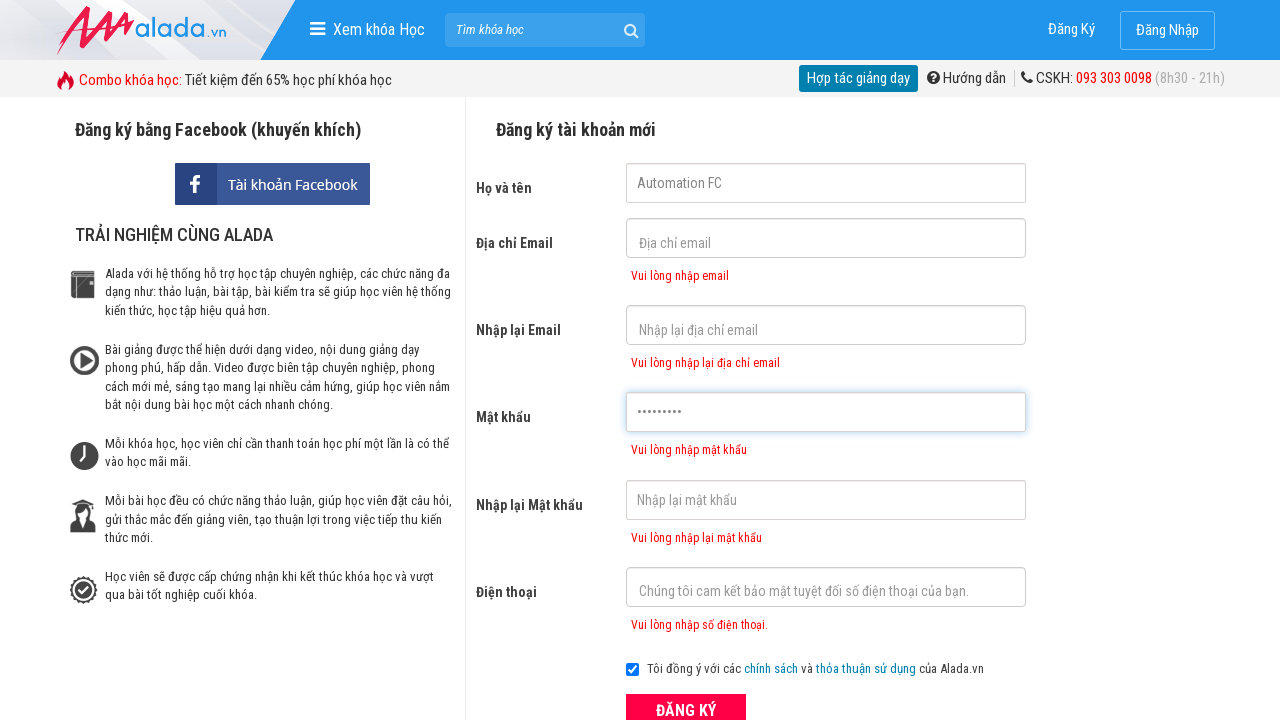